Tests selecting the Russian language option on Lorem Ipsum website and verifies that Russian text content is displayed

Starting URL: https://www.lipsum.com/

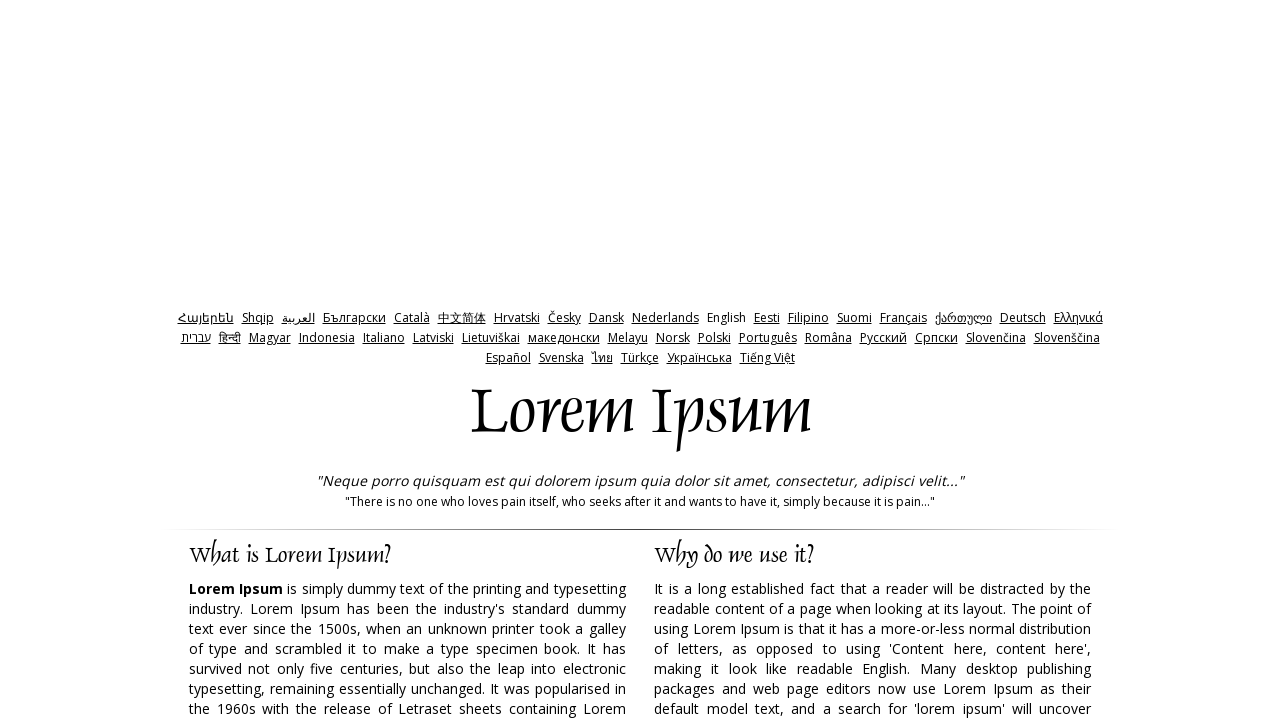

Clicked on Russian language option at (883, 338) on xpath=//a[contains(text(), 'Pyccкий')]
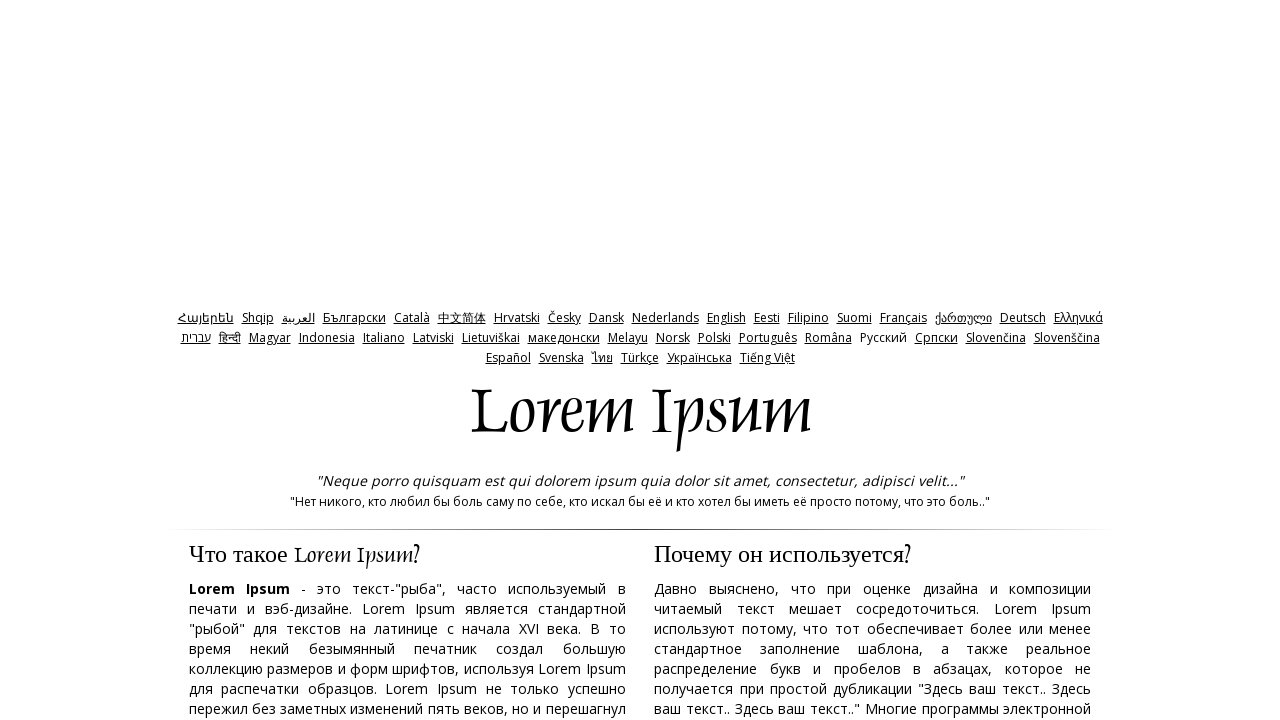

Russian content loaded and verified
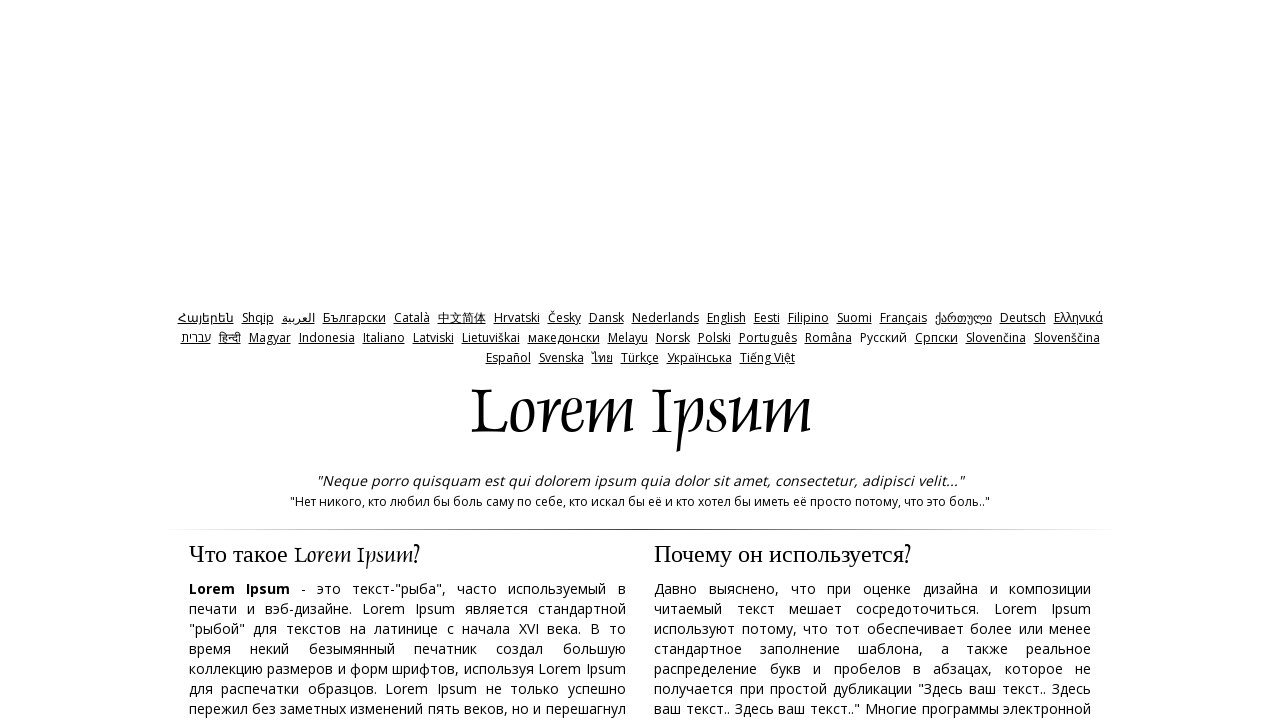

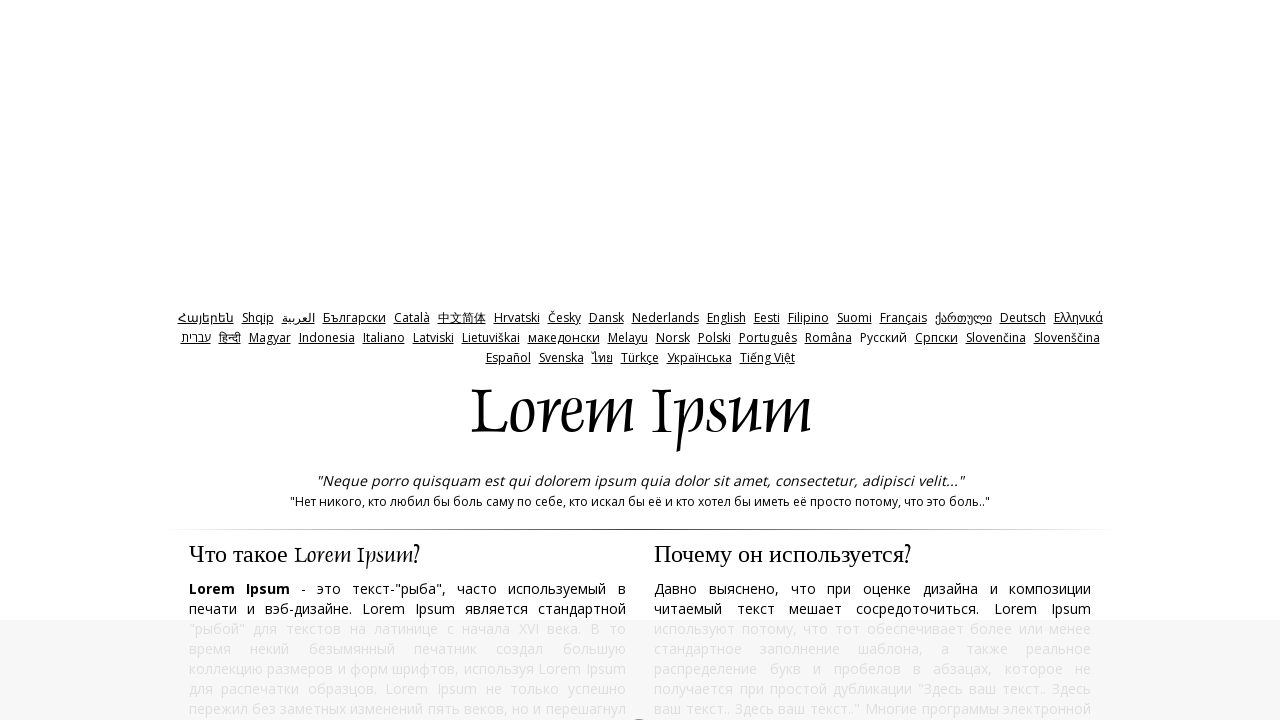